Tests a wait scenario where a button becomes clickable after a delay, clicks it, and verifies a success message is displayed

Starting URL: http://suninjuly.github.io/wait2.html

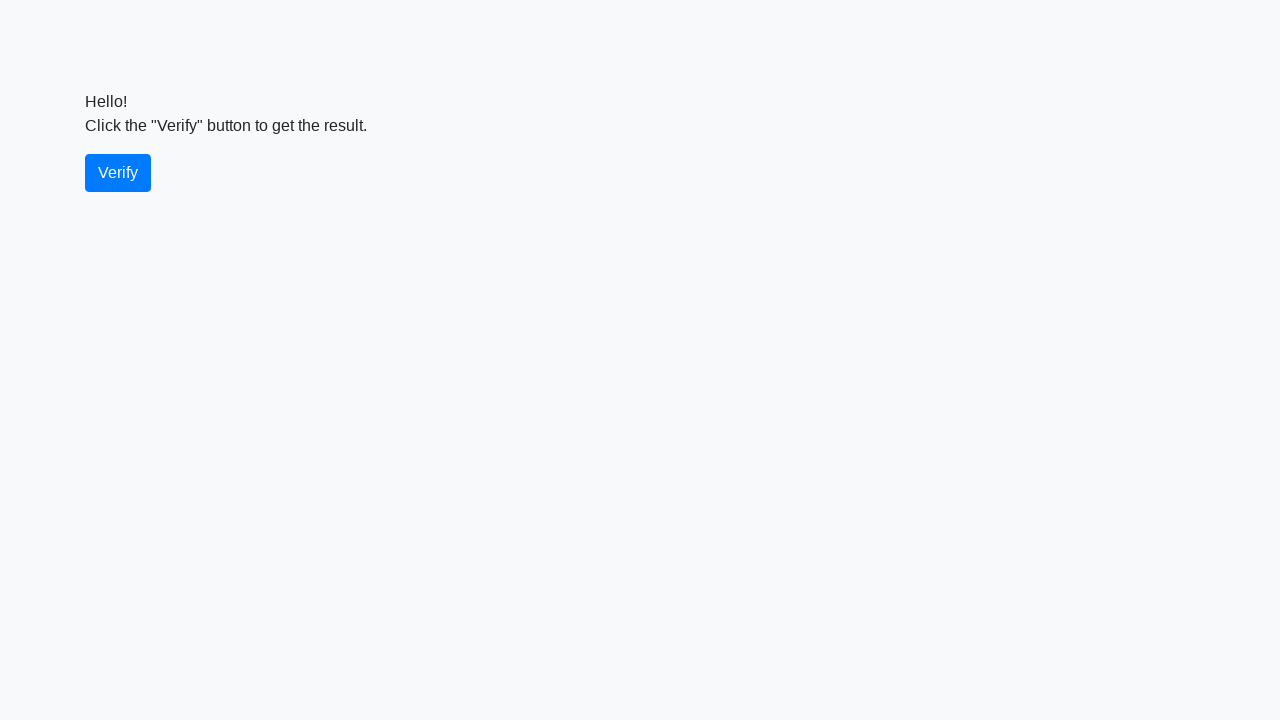

Navigated to wait2.html test page
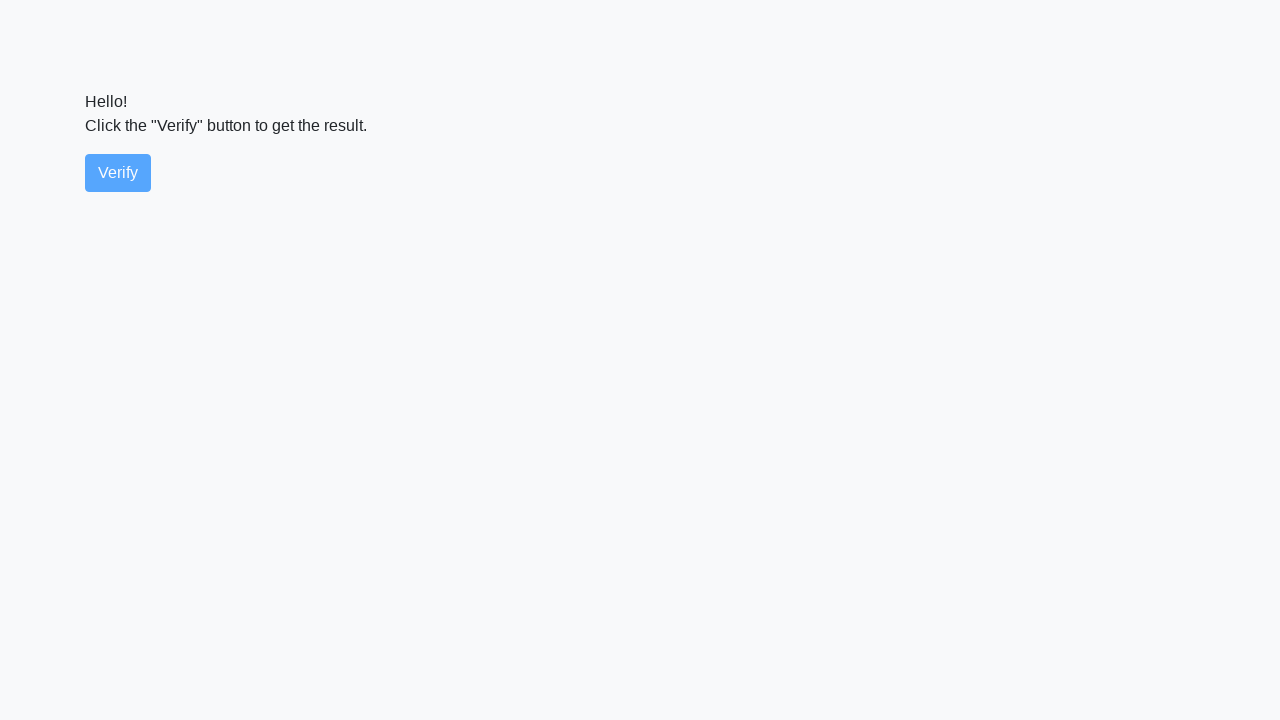

Verify button became visible after waiting
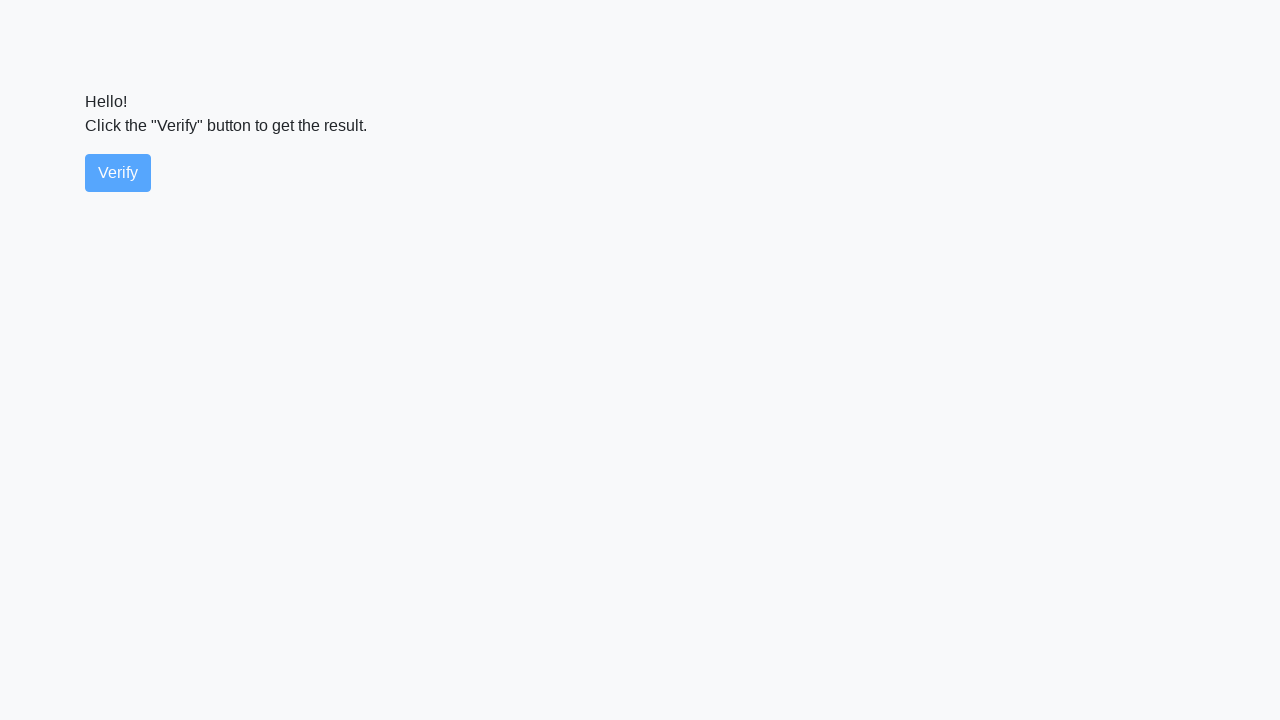

Clicked the verify button at (118, 173) on #verify
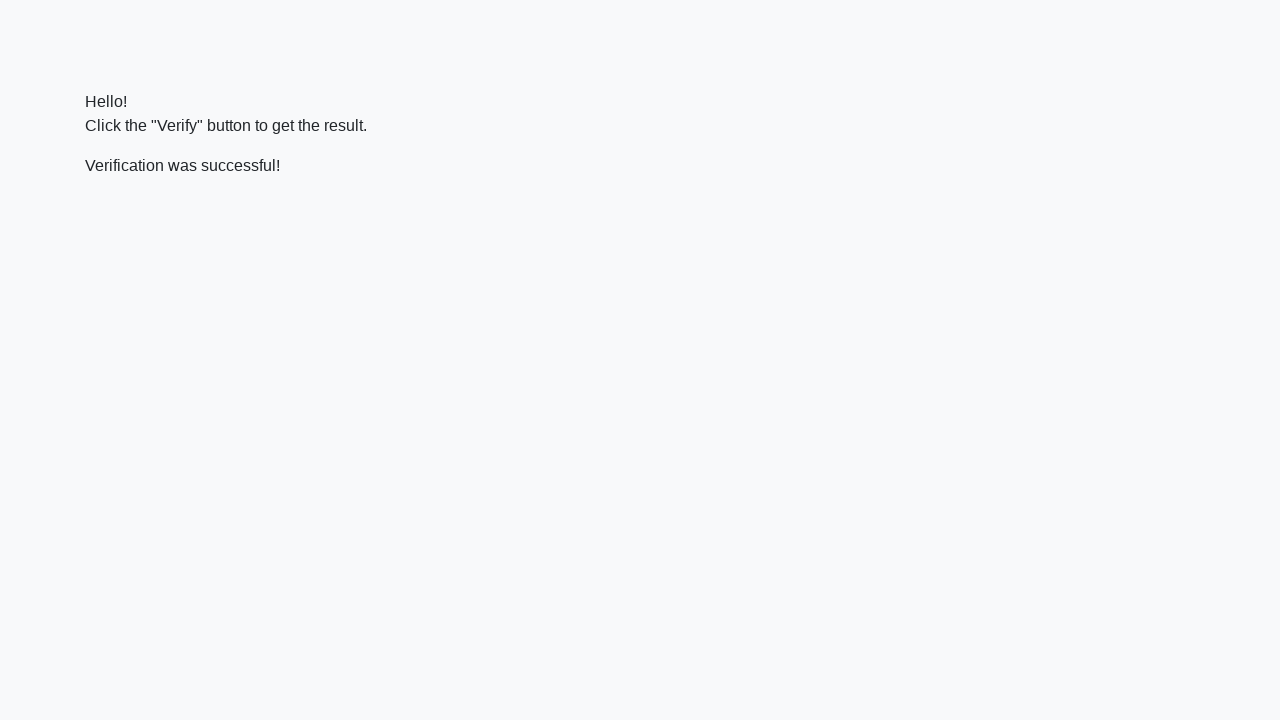

Success message element appeared
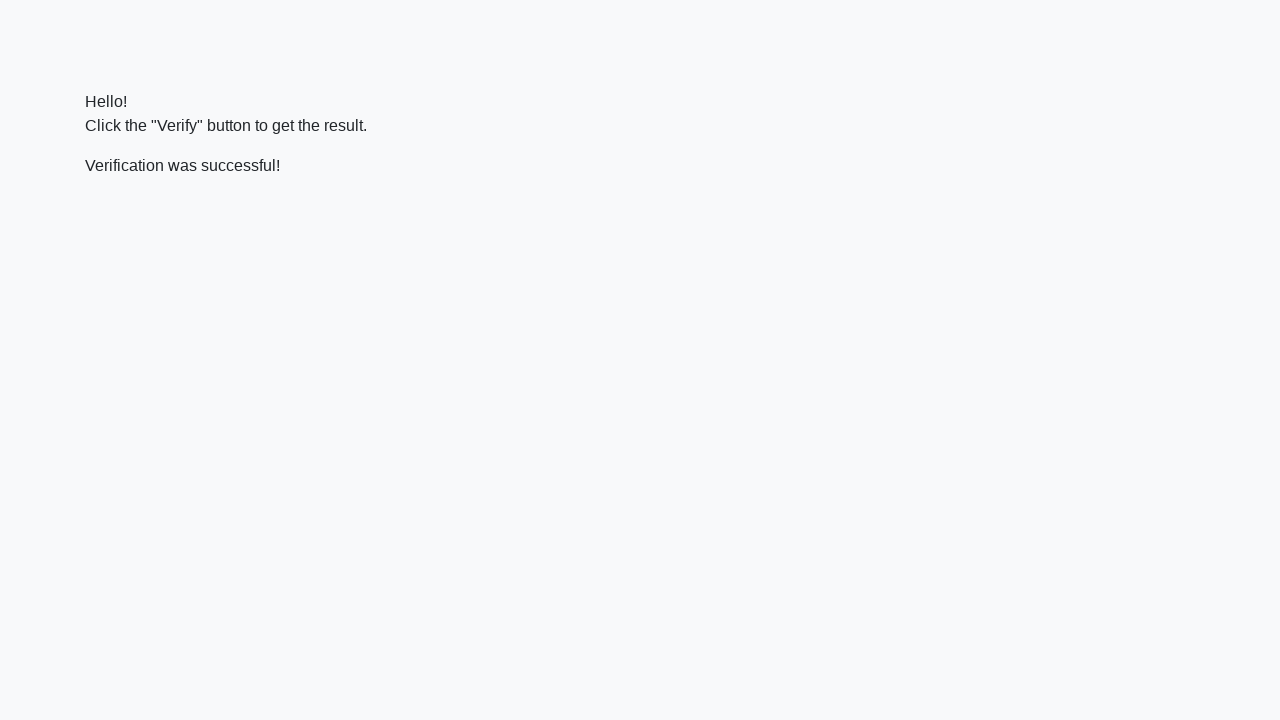

Located the success message element
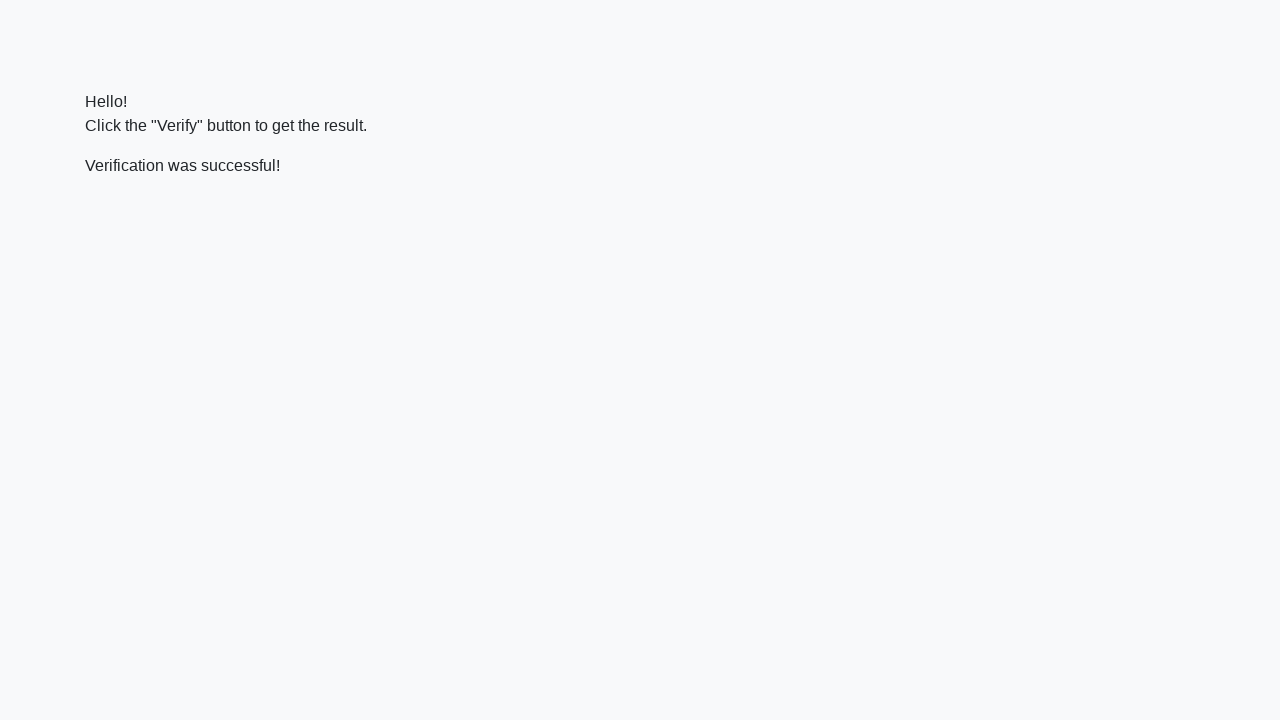

Verified that success message contains 'successful'
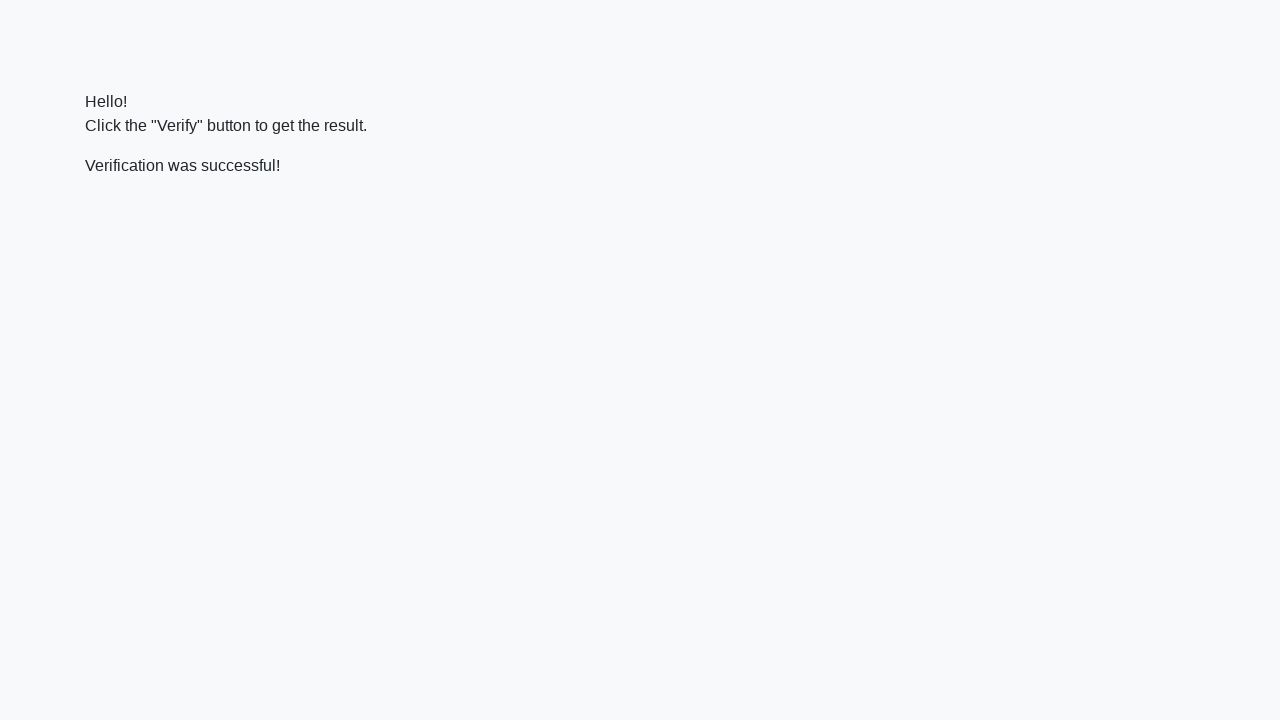

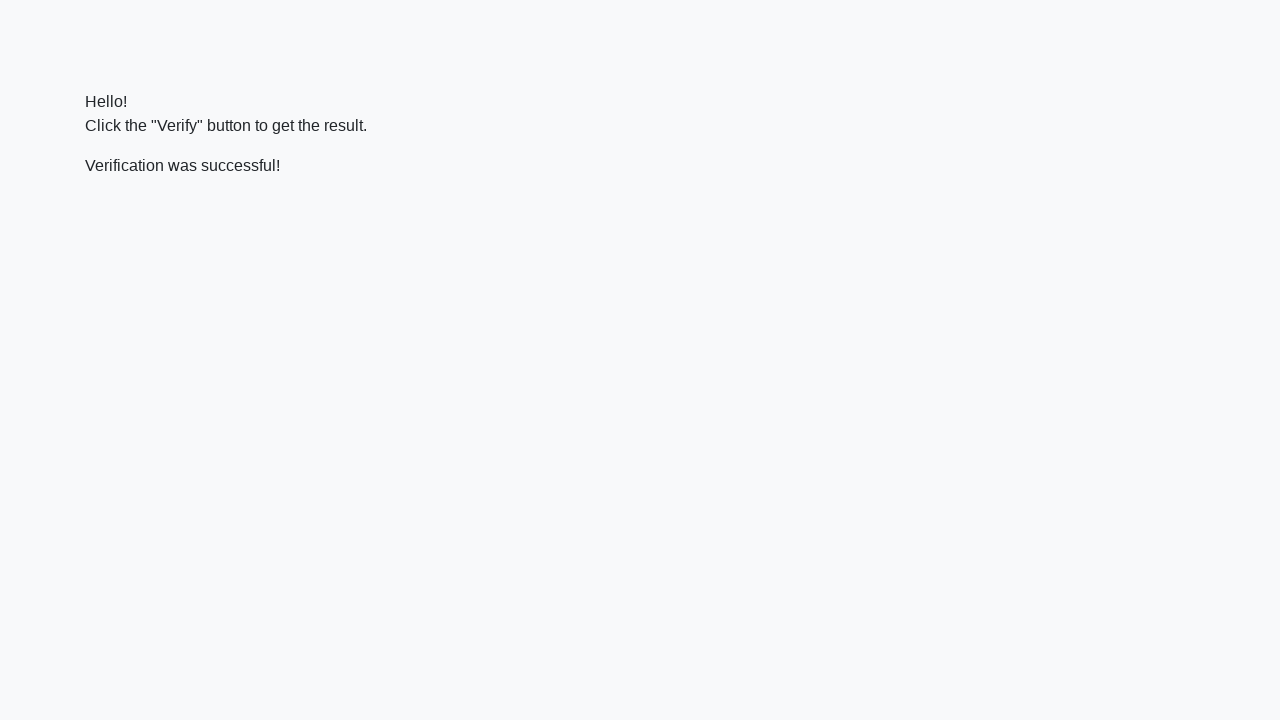